Tests scrolling functionality on a page and within a table, then verifies that the sum of values in a column matches the displayed total

Starting URL: https://rahulshettyacademy.com/AutomationPractice/

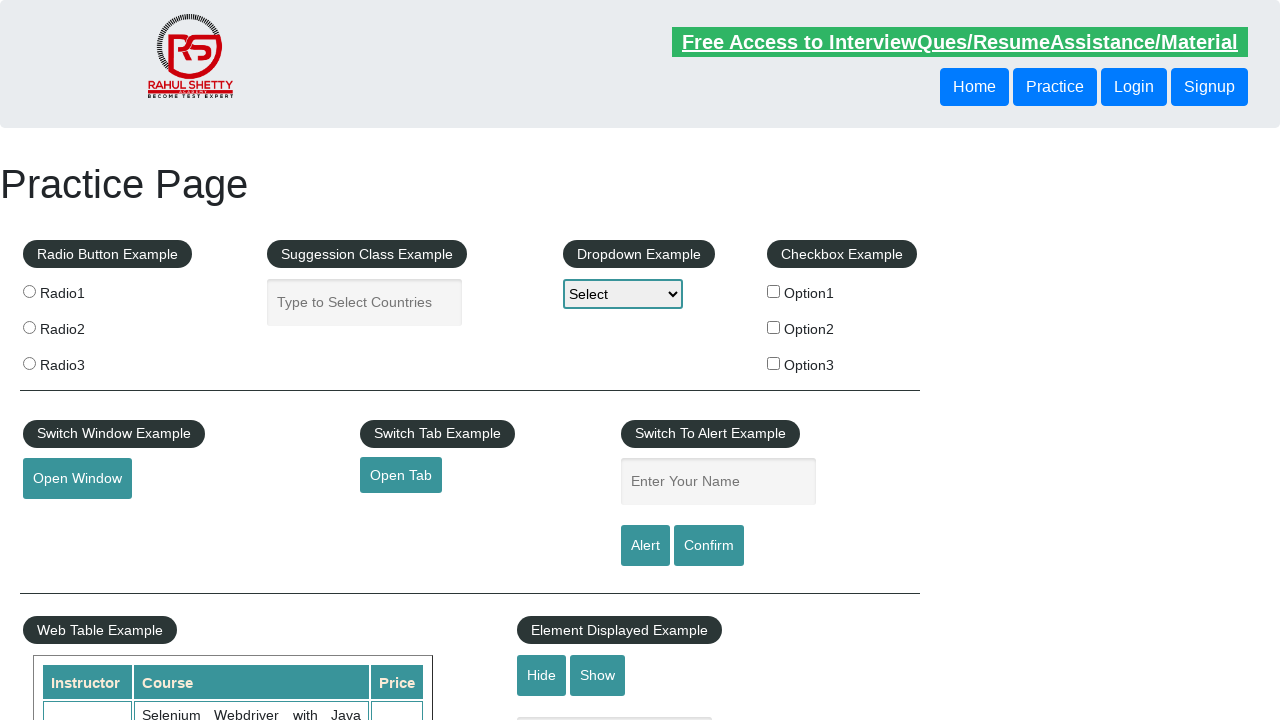

Scrolled page down by 500 pixels
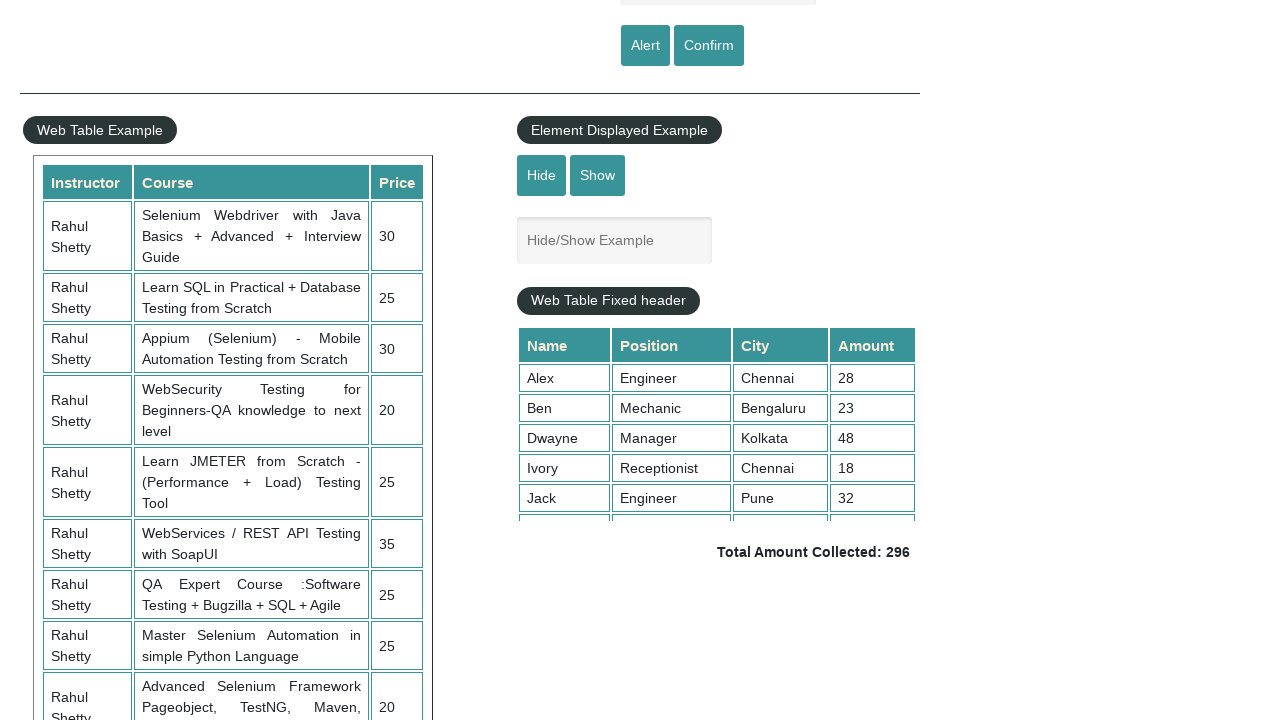

Waited 3 seconds for scroll animation to complete
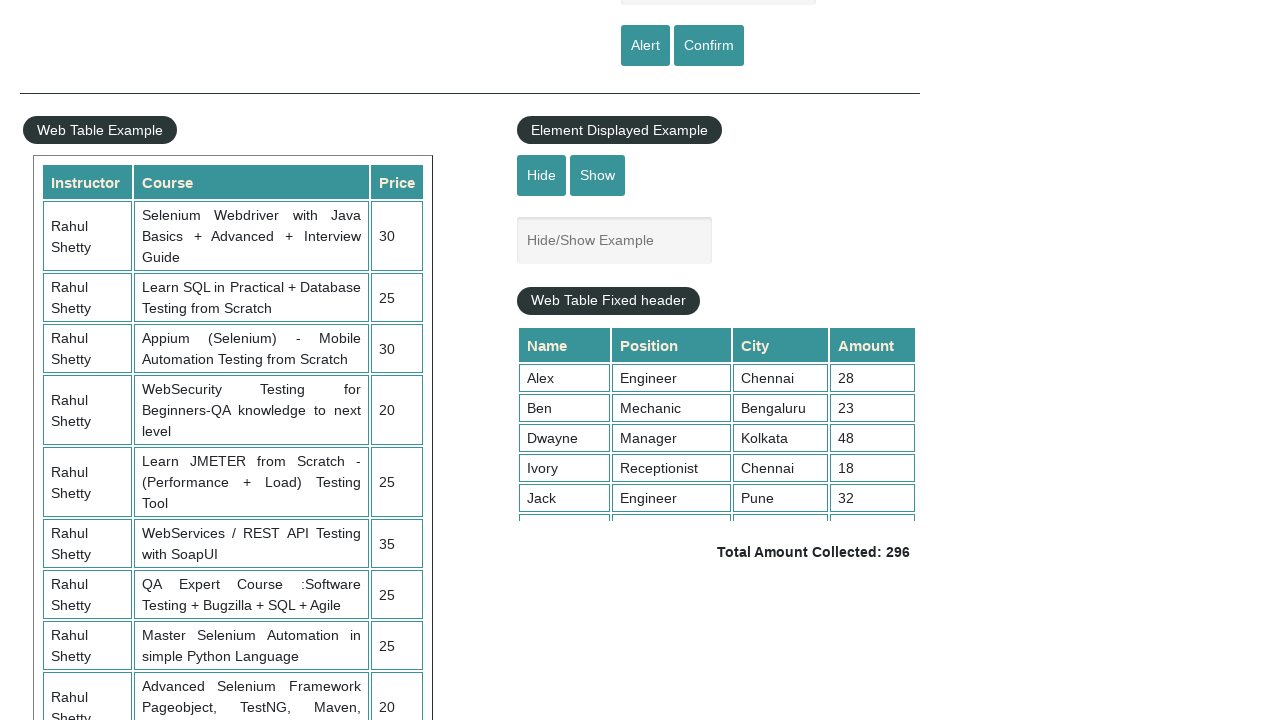

Scrolled within the fixed header table to position 5000
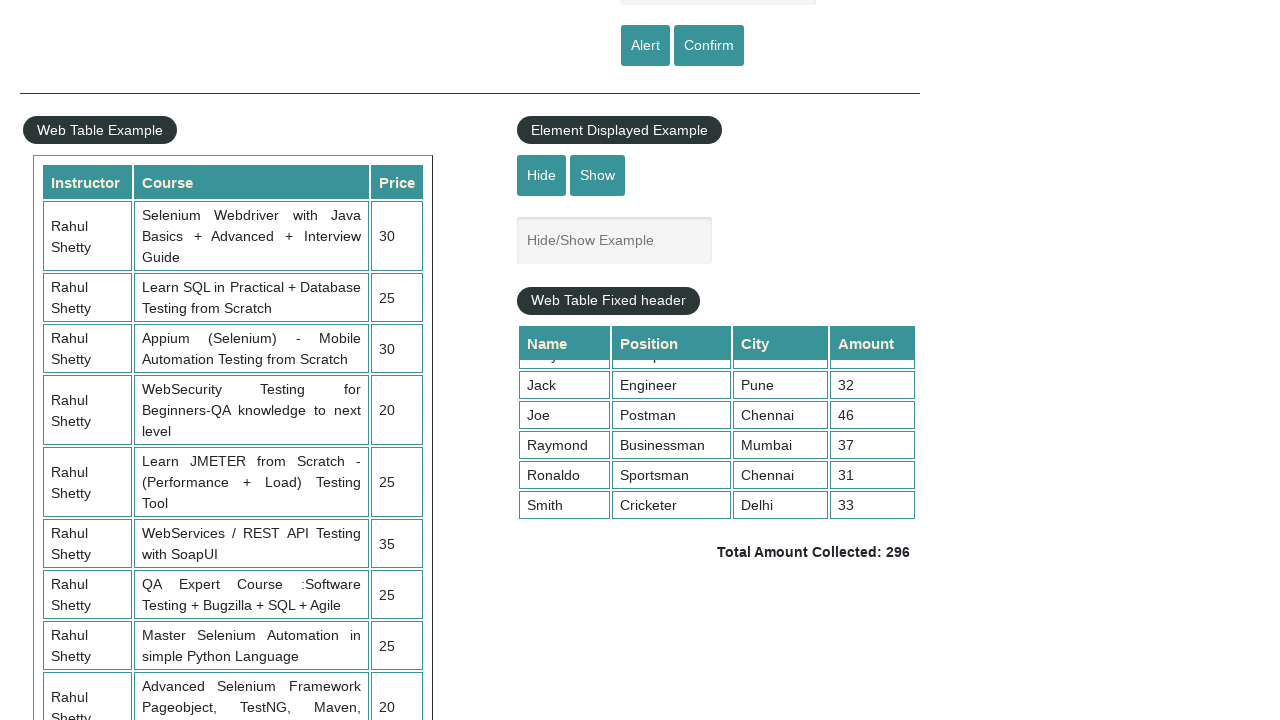

Retrieved all values from 4th column of table (9 values found)
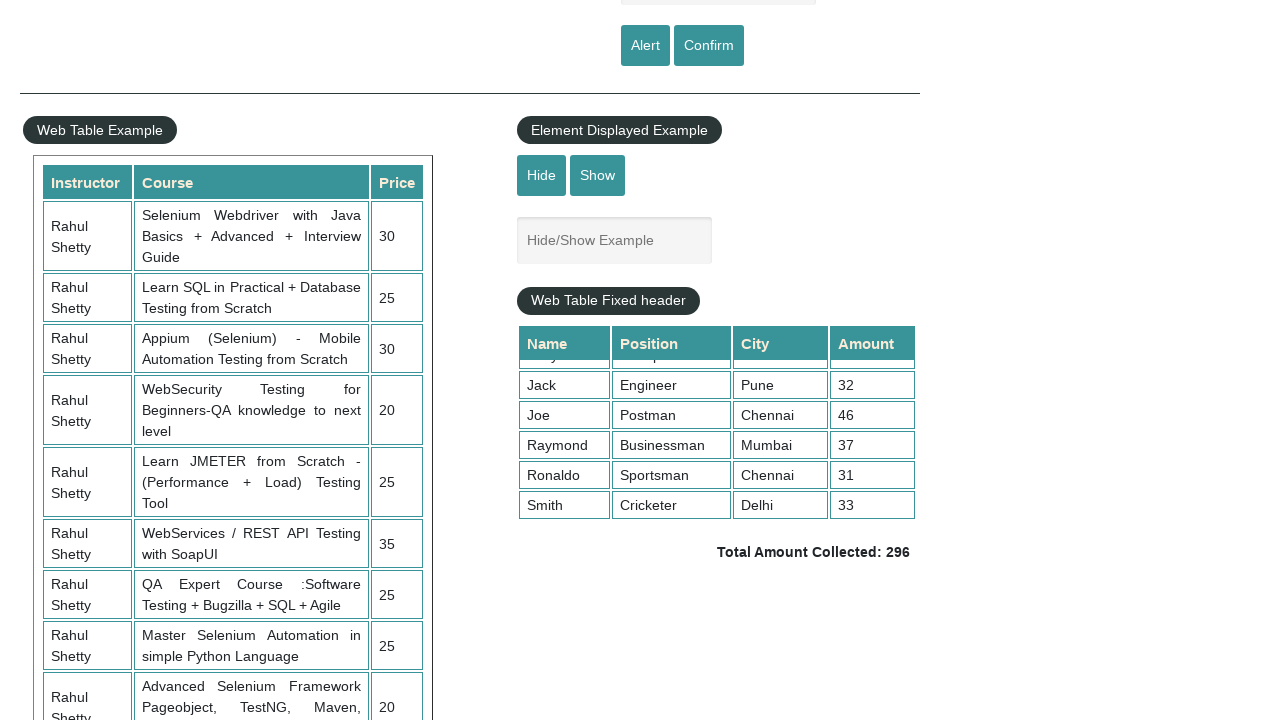

Calculated sum of all column values: 296
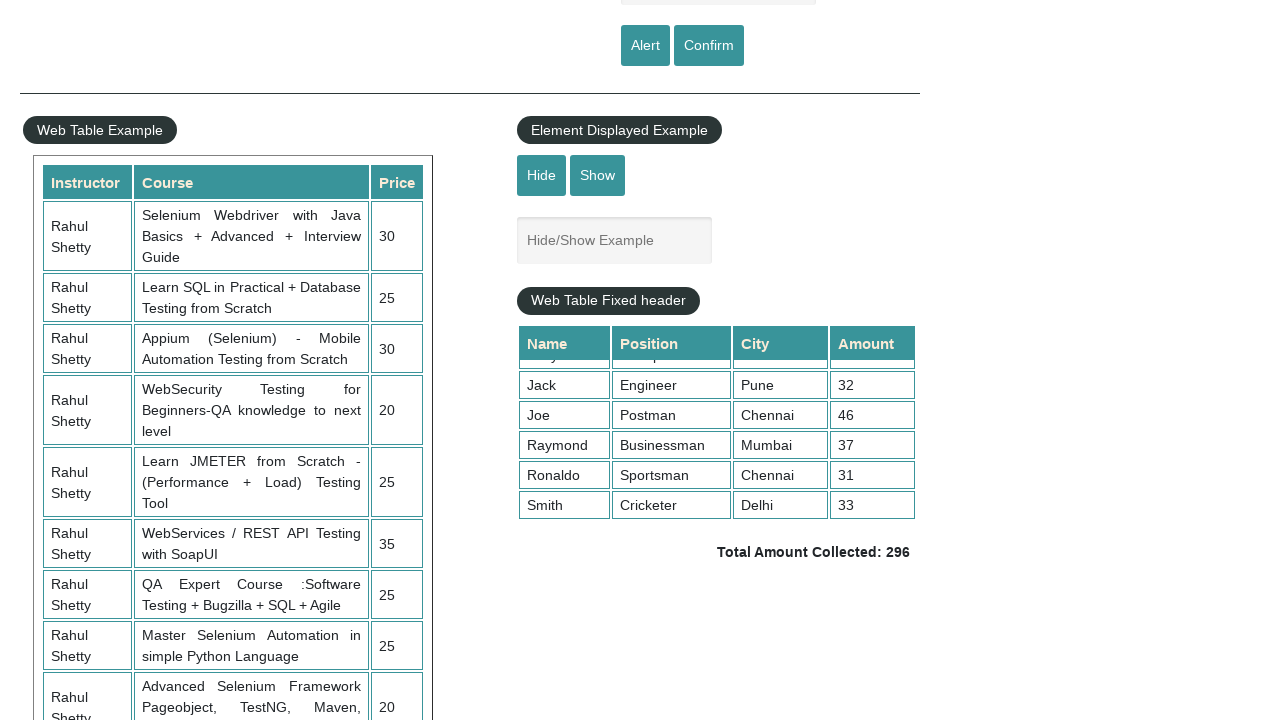

Retrieved displayed total amount text: ' Total Amount Collected: 296 '
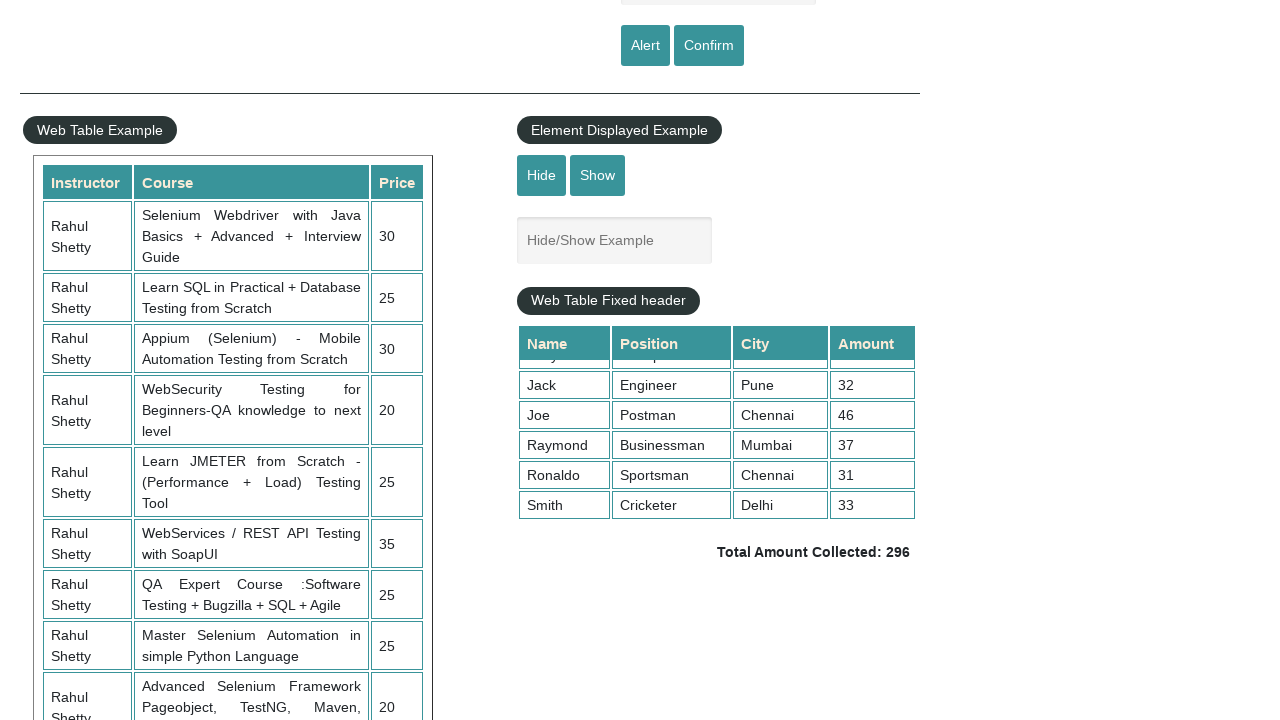

Parsed total value from text: 296
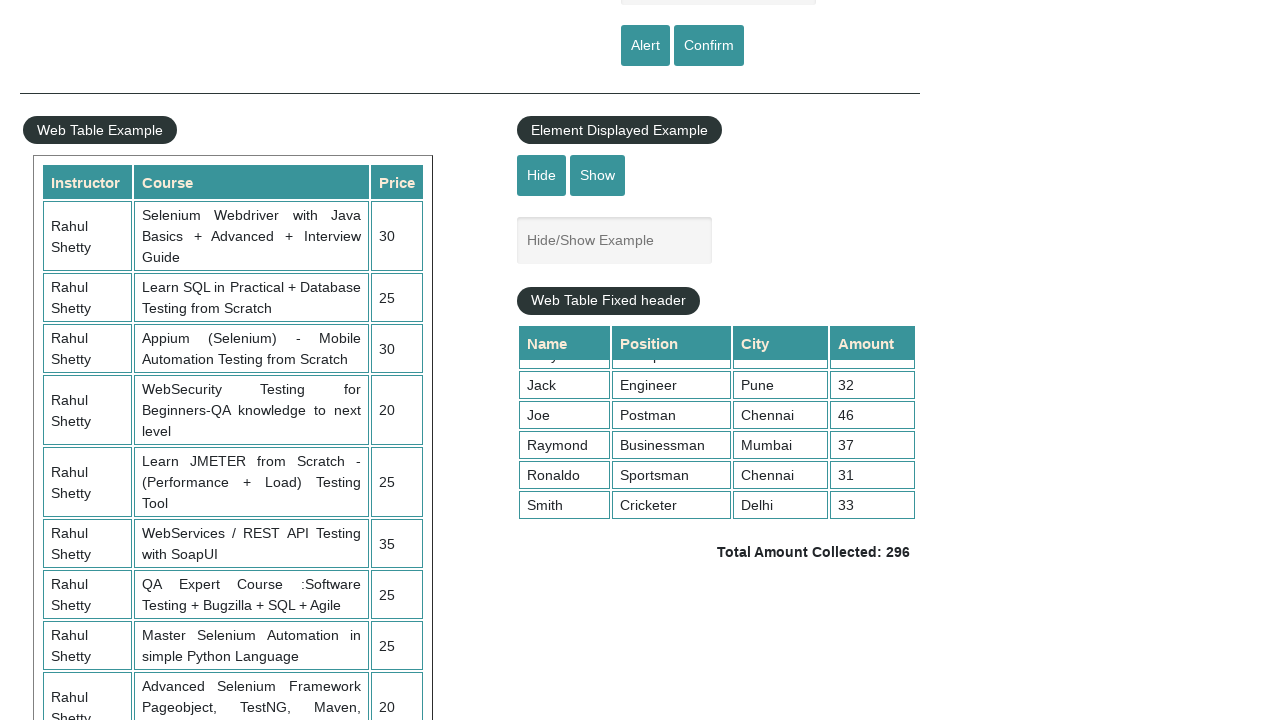

Verified that calculated sum (296) matches displayed total (296)
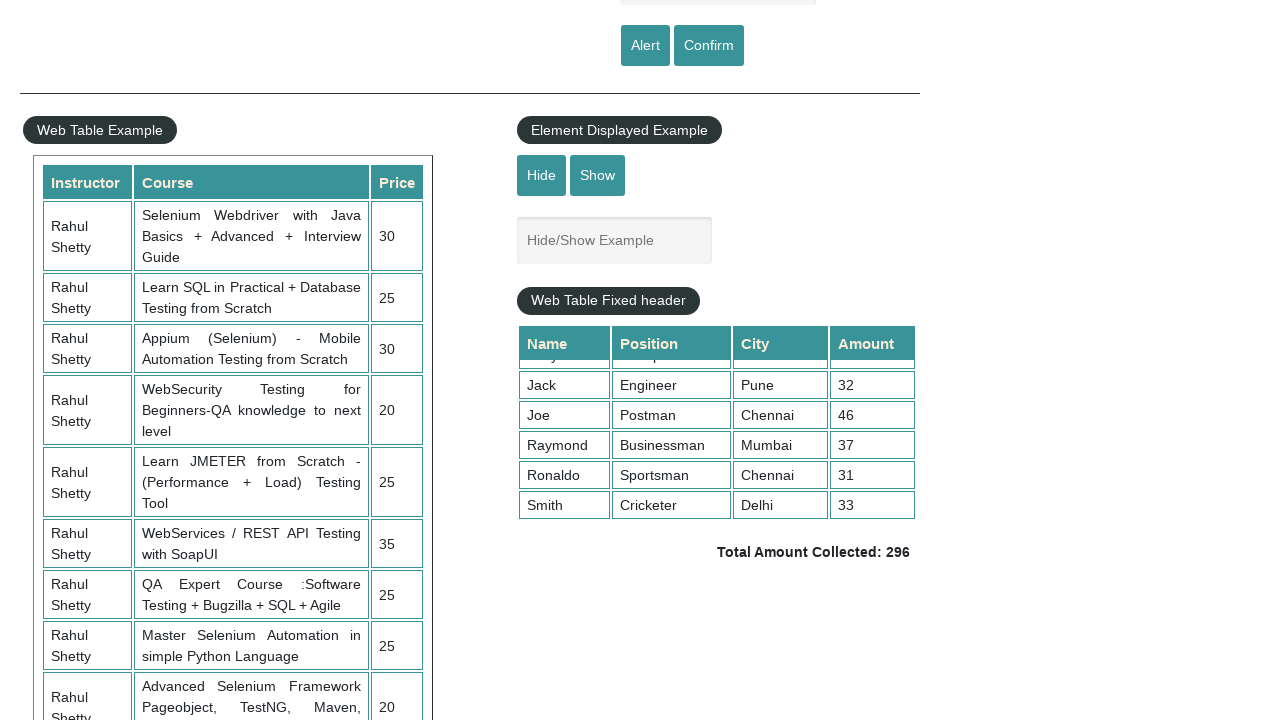

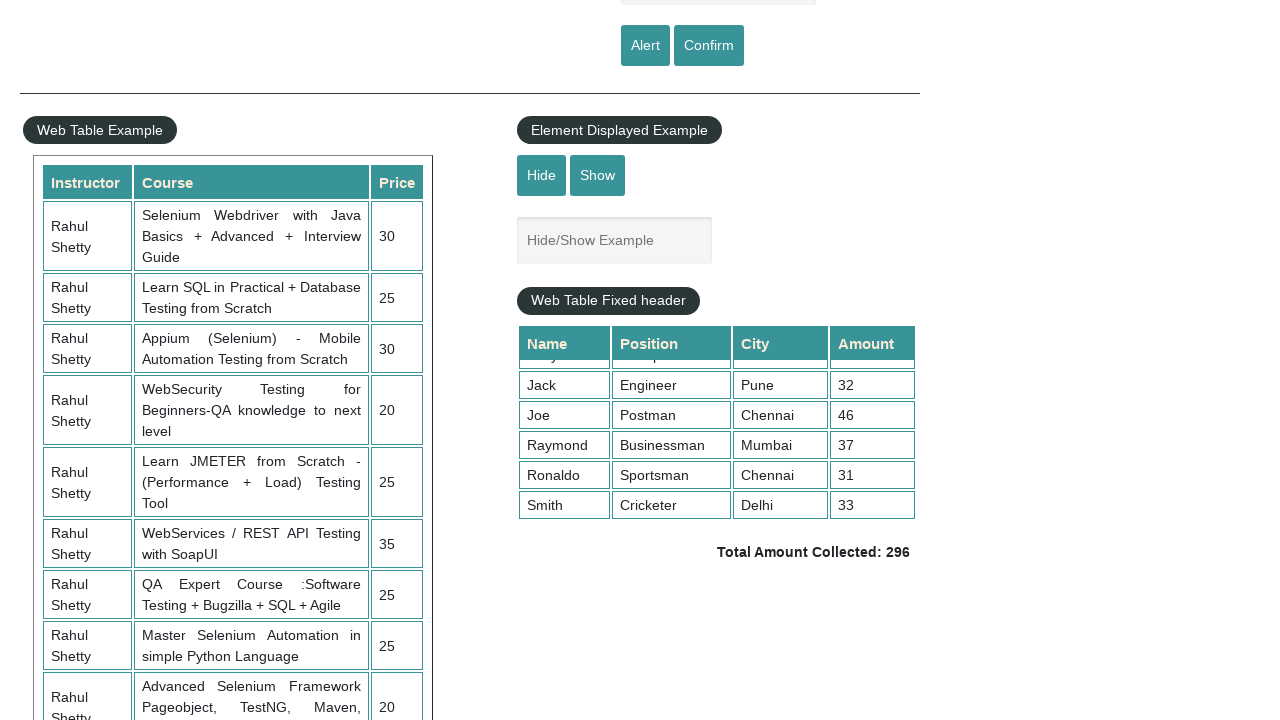